Tests navigation through a virtual lab website for "Blocked-Rotor Test", verifying that introduction, theory, procedure, simulator, solved examples, and quiz pages load correctly, and that links and quiz functionality work properly.

Starting URL: http://vem-iitg.vlabs.ac.in/Introduction_blockr.html

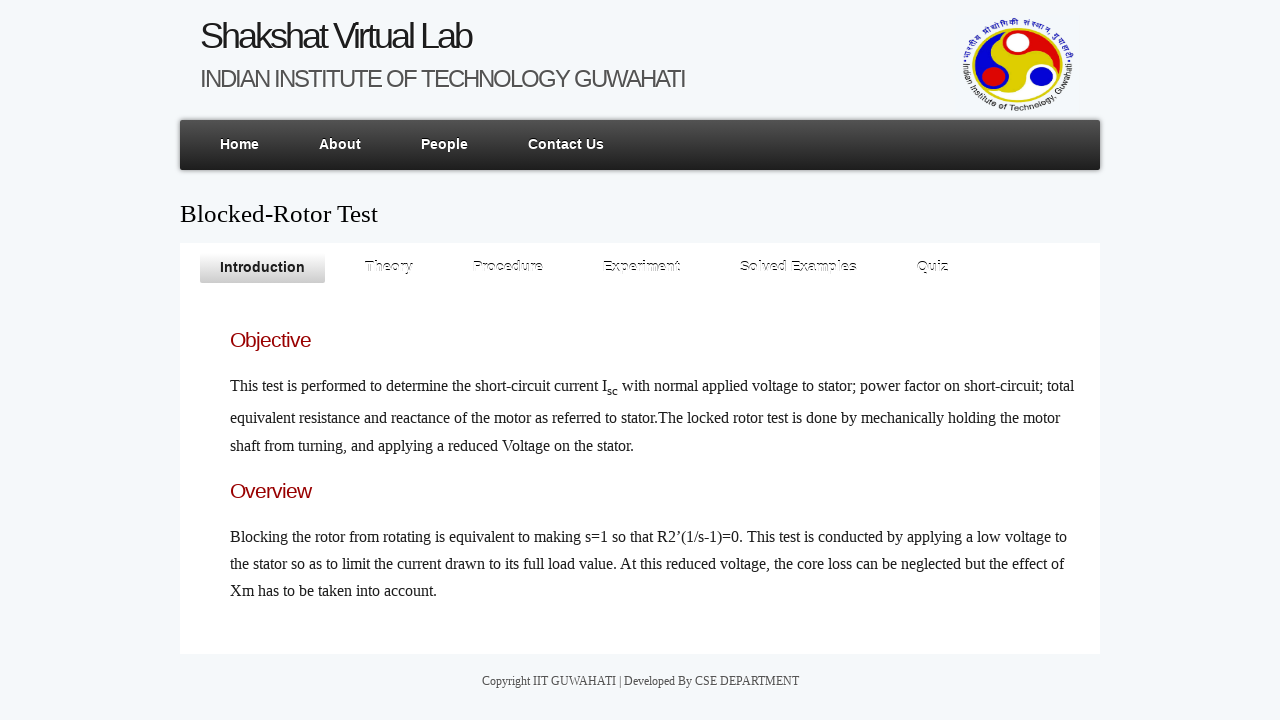

Clicked on Introduction link at (262, 268) on xpath=/html/body/div/div[4]/ul/li[1]/a
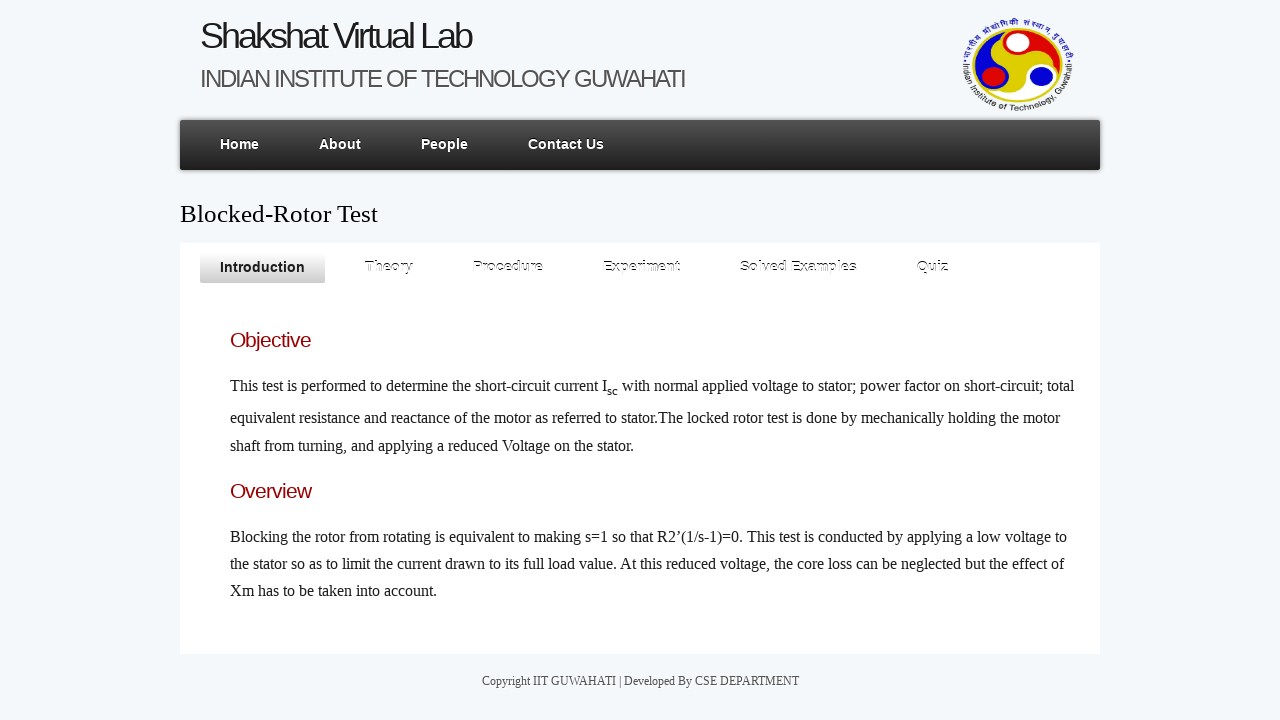

Introduction page content loaded
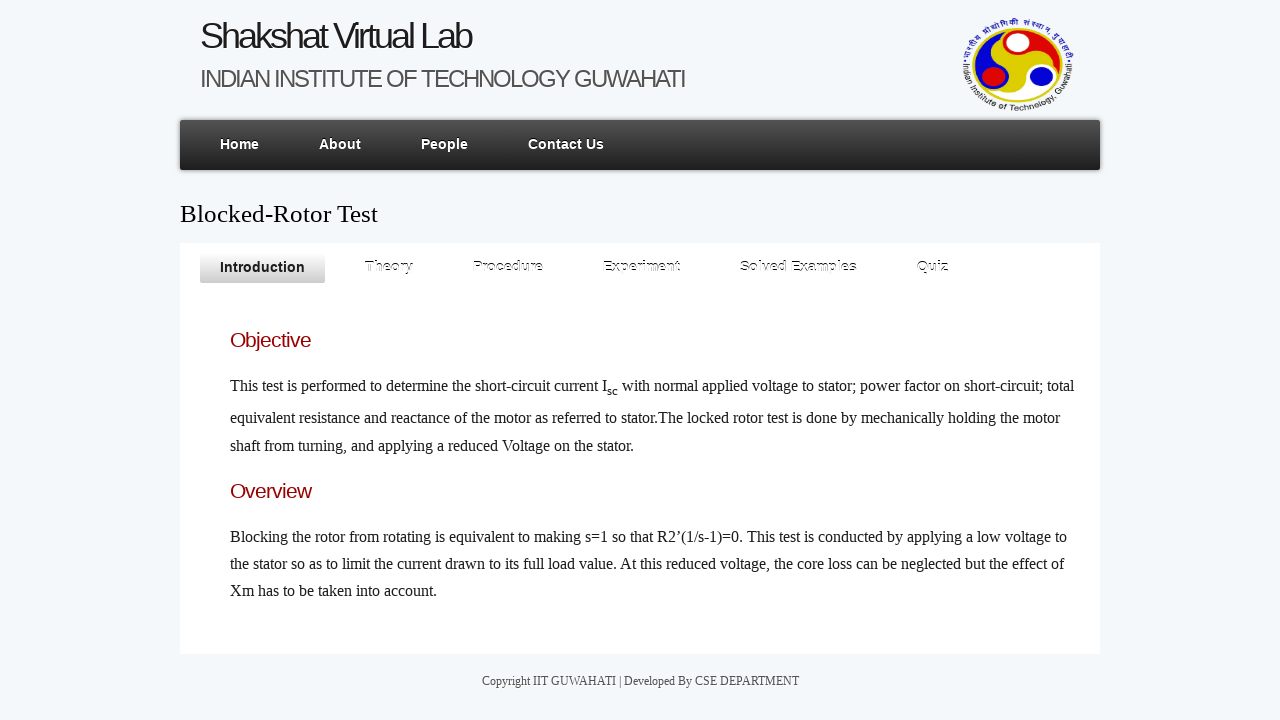

Clicked on Theory link at (389, 268) on xpath=/html/body/div/div[4]/ul/li[2]/a
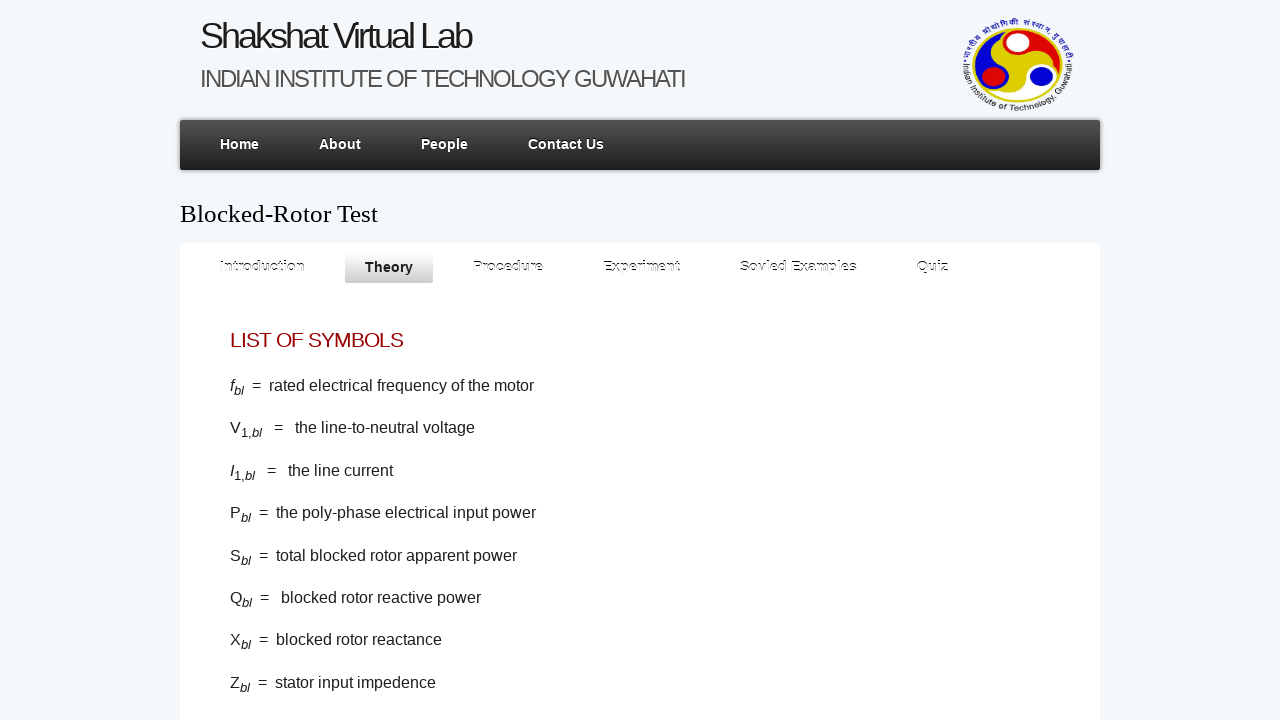

Theory page content loaded
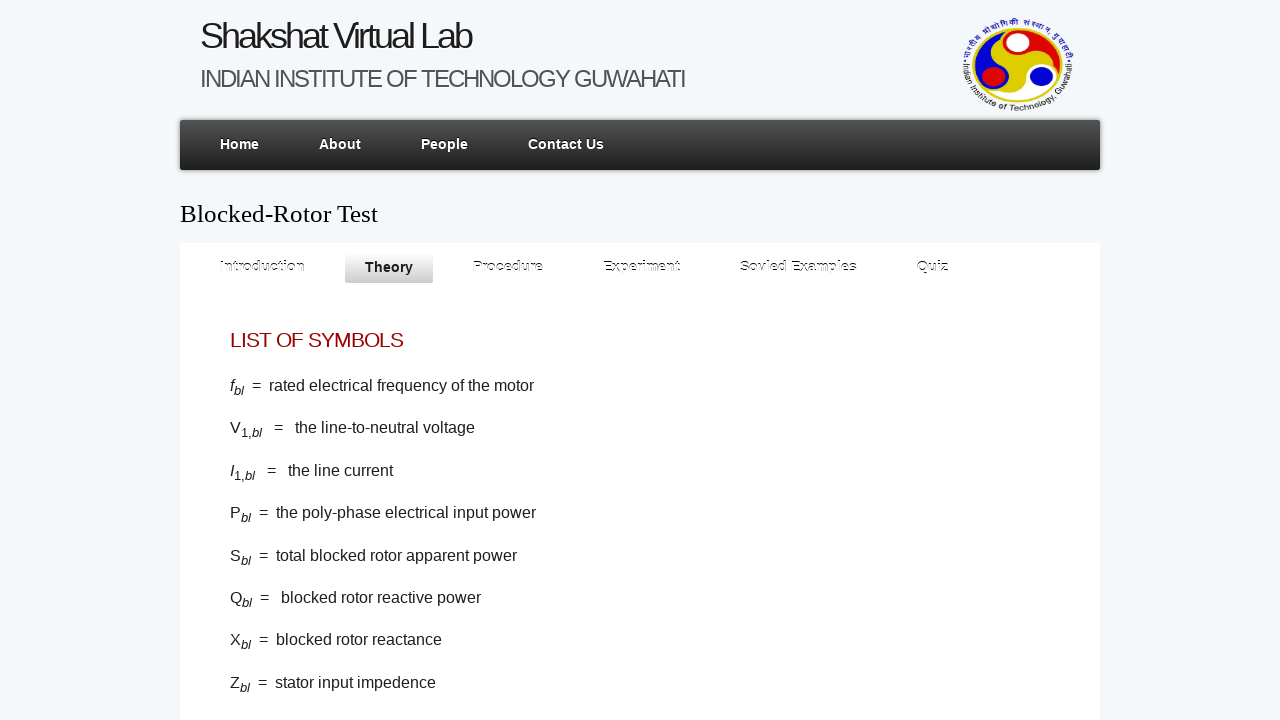

Clicked on Procedure link at (508, 268) on xpath=/html/body/div/div[4]/ul/li[3]/a
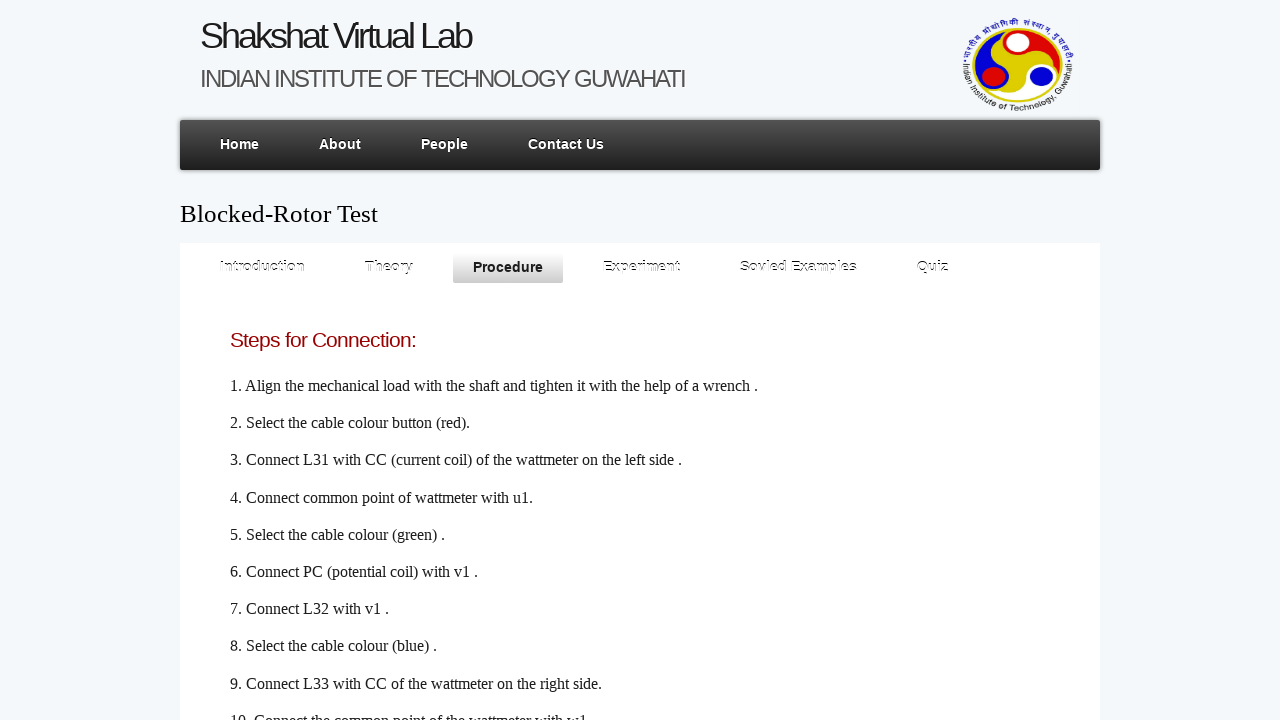

Procedure page content loaded
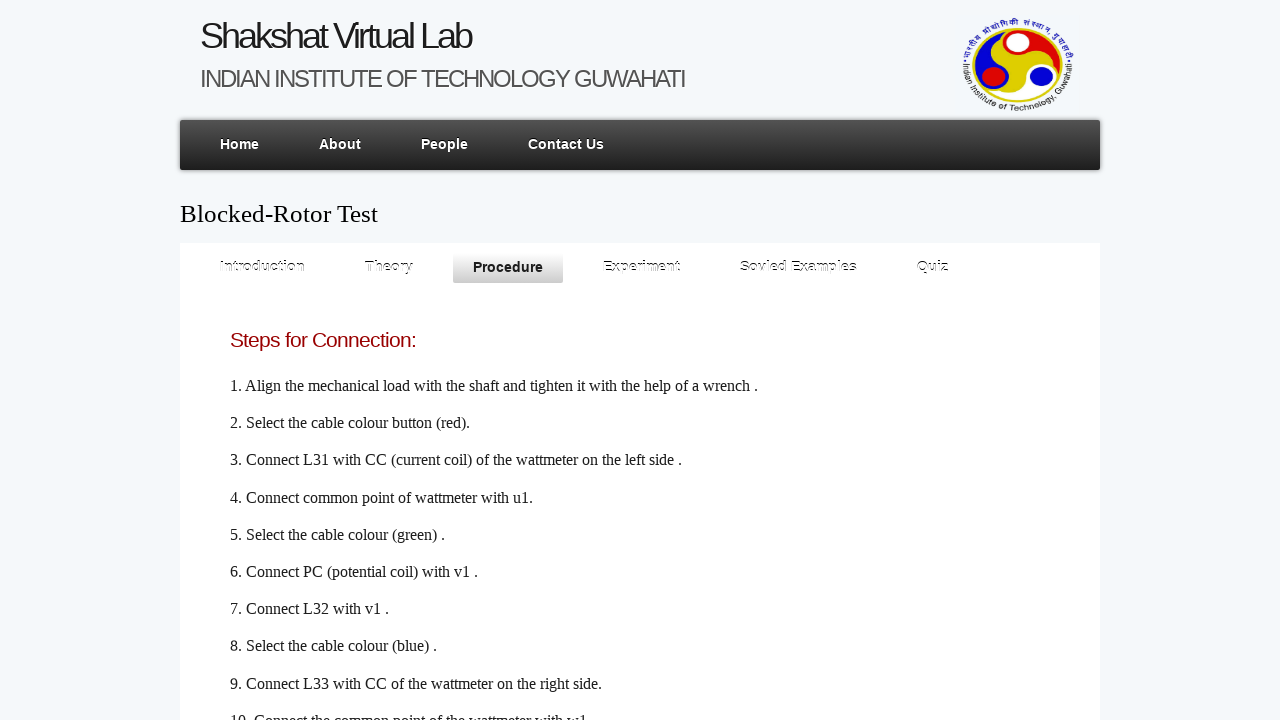

Clicked on YouTube video link in Procedure page at (250, 624) on xpath=/html/body/div/div[4]/div/h2/a
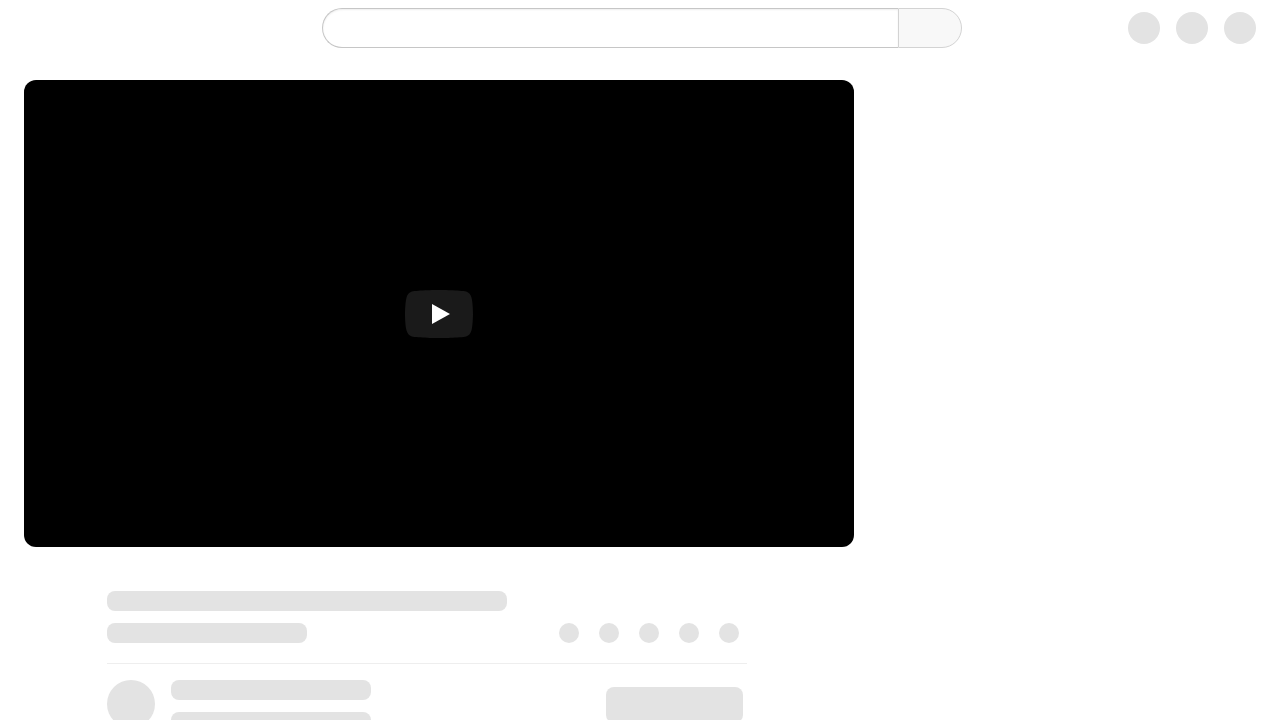

Navigated back from YouTube video
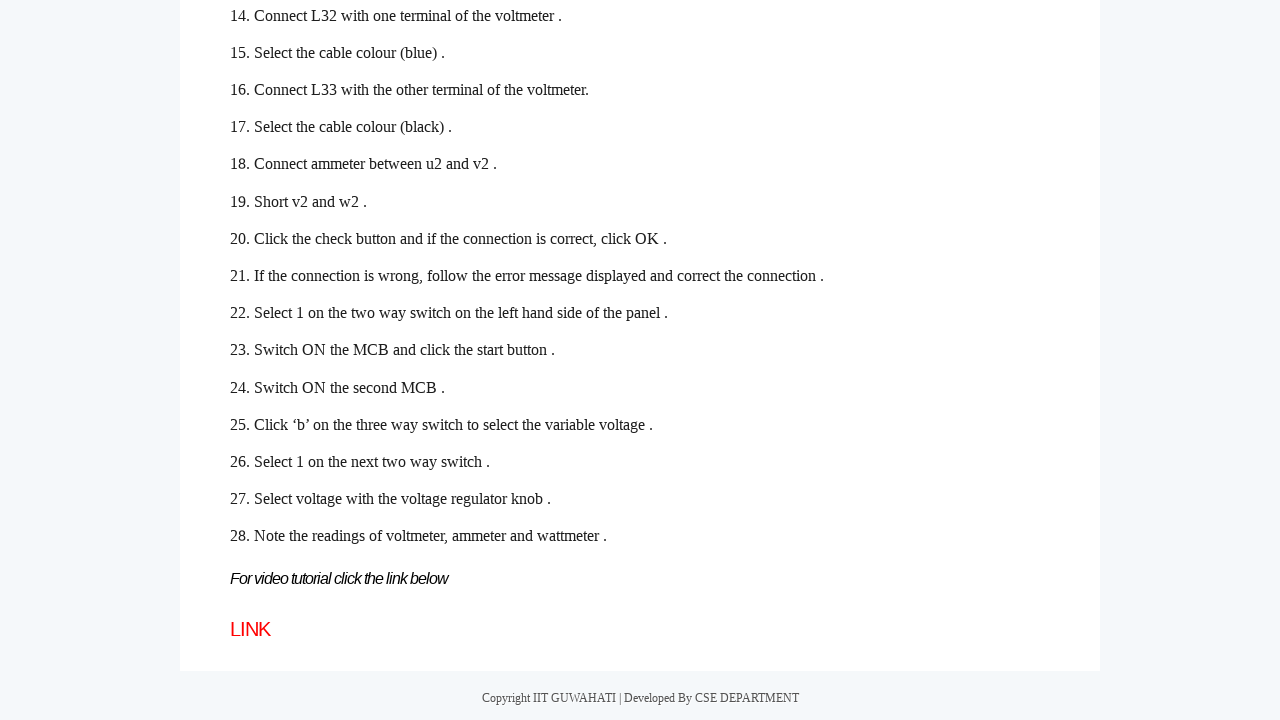

Clicked on Simulator link at (642, 268) on xpath=/html/body/div/div[4]/ul/li[4]/a
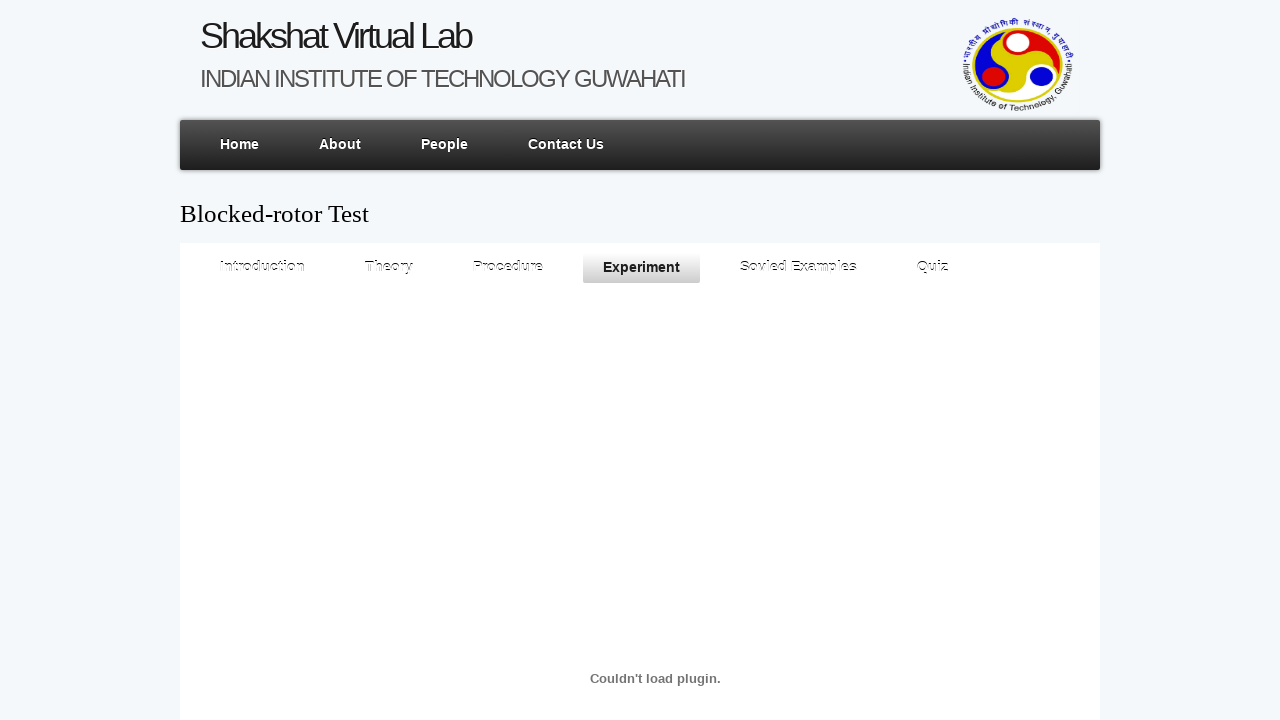

Simulator page content loaded
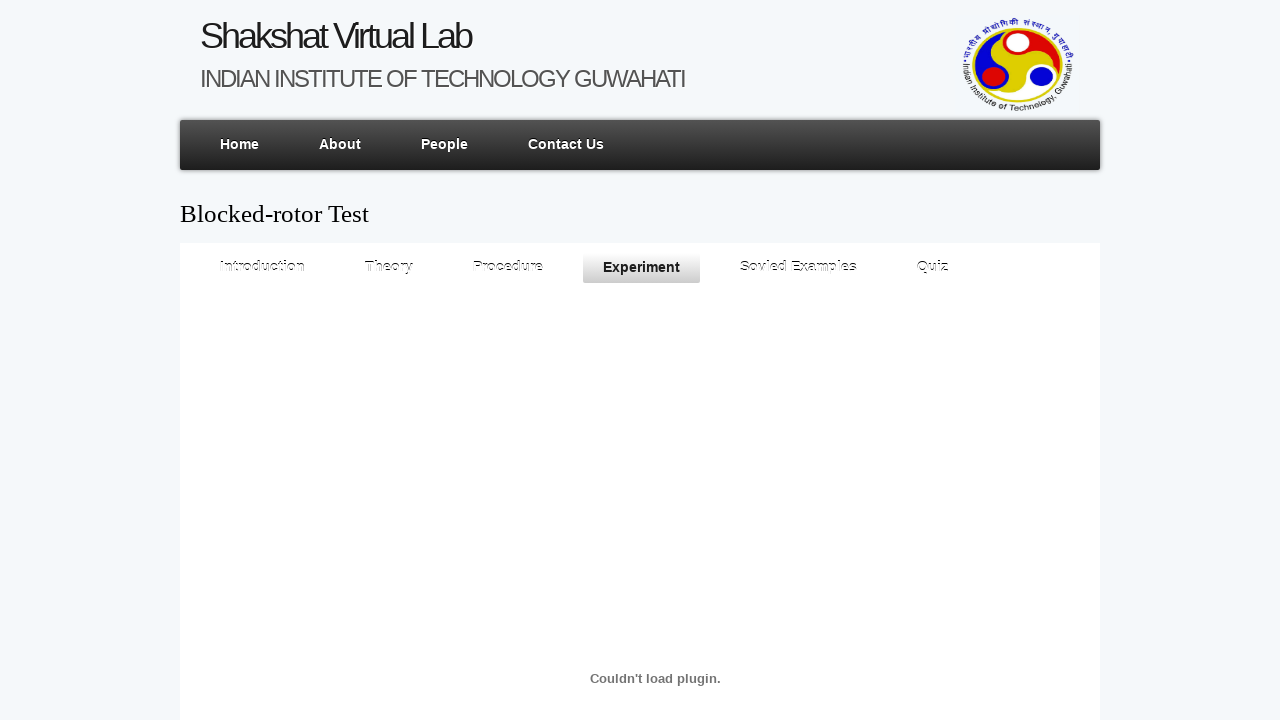

Clicked on first simulator image link at (562, 474) on xpath=/html/body/div/div[4]/div/h1/p[3]/a/i
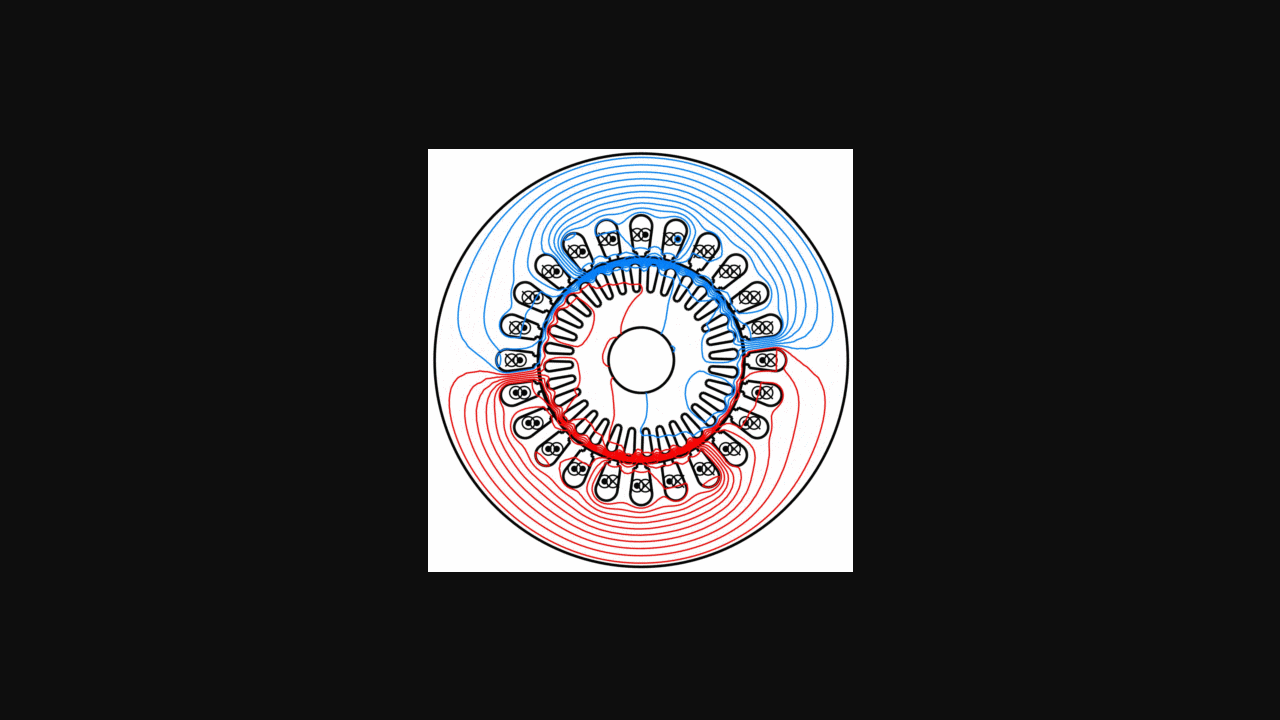

Navigated back from first simulator image
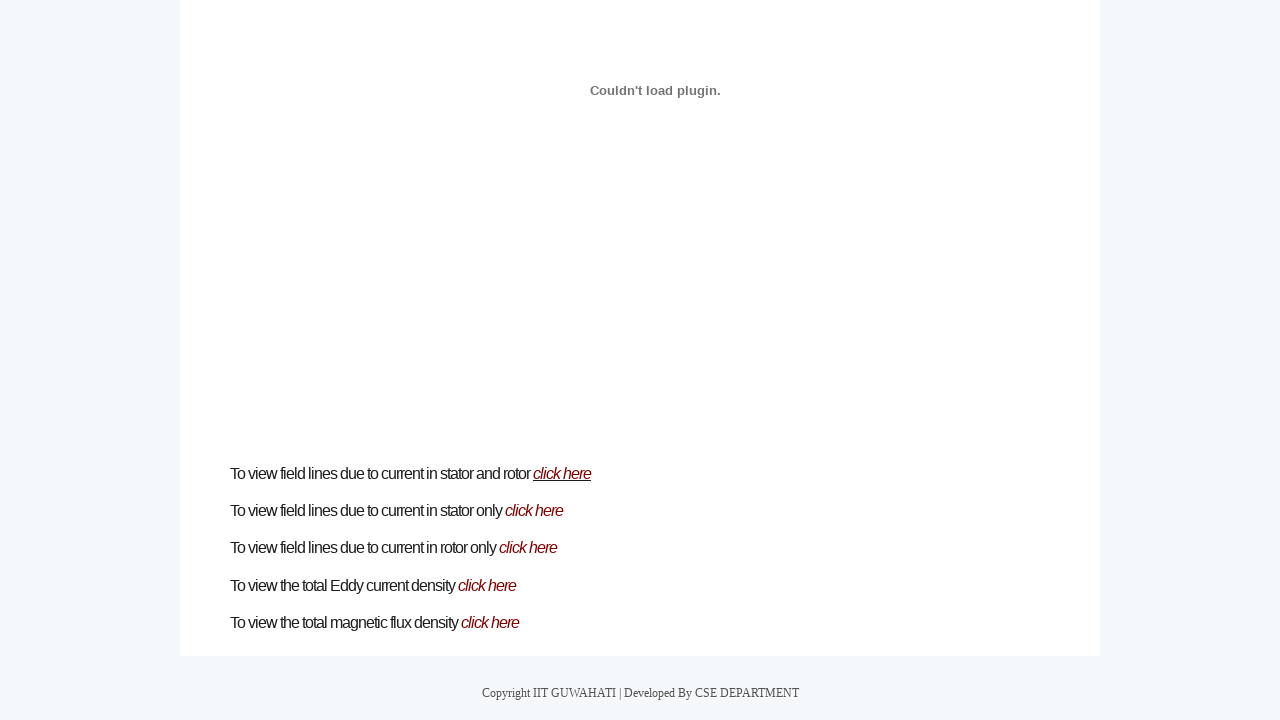

Clicked on second simulator image link at (534, 511) on xpath=/html/body/div/div[4]/div/h1/p[4]/a/i
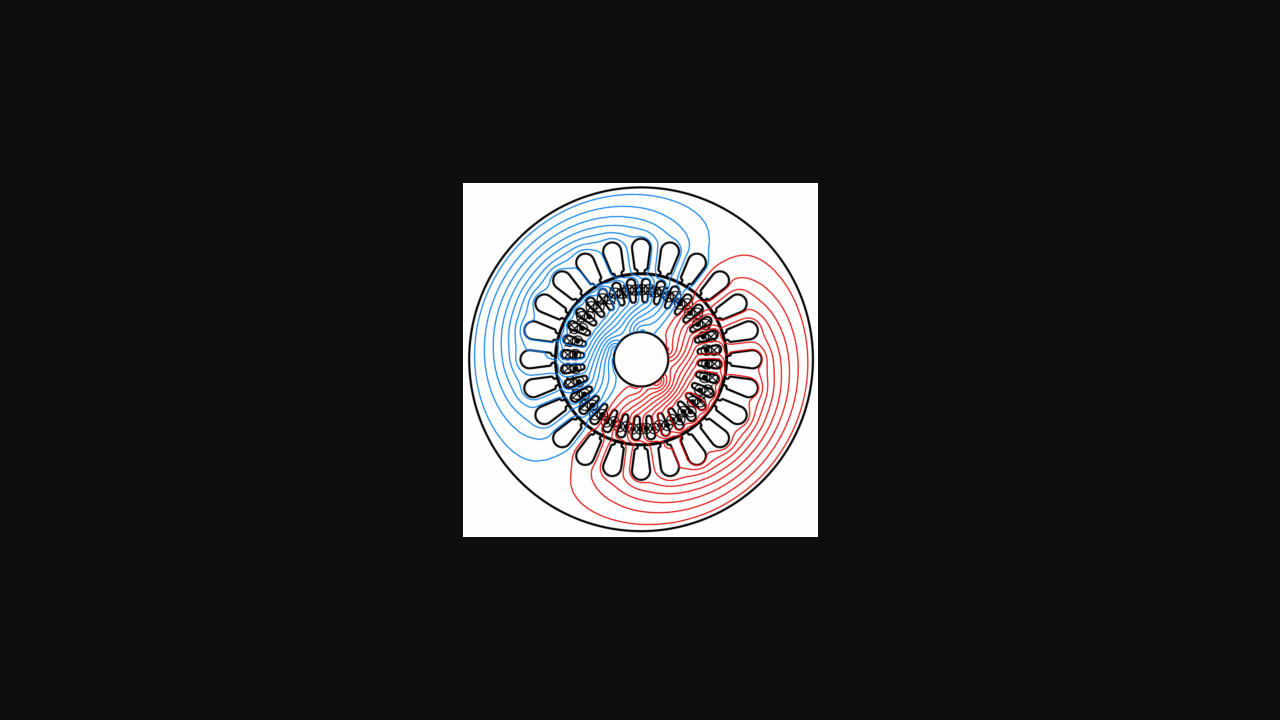

Navigated back from second simulator image
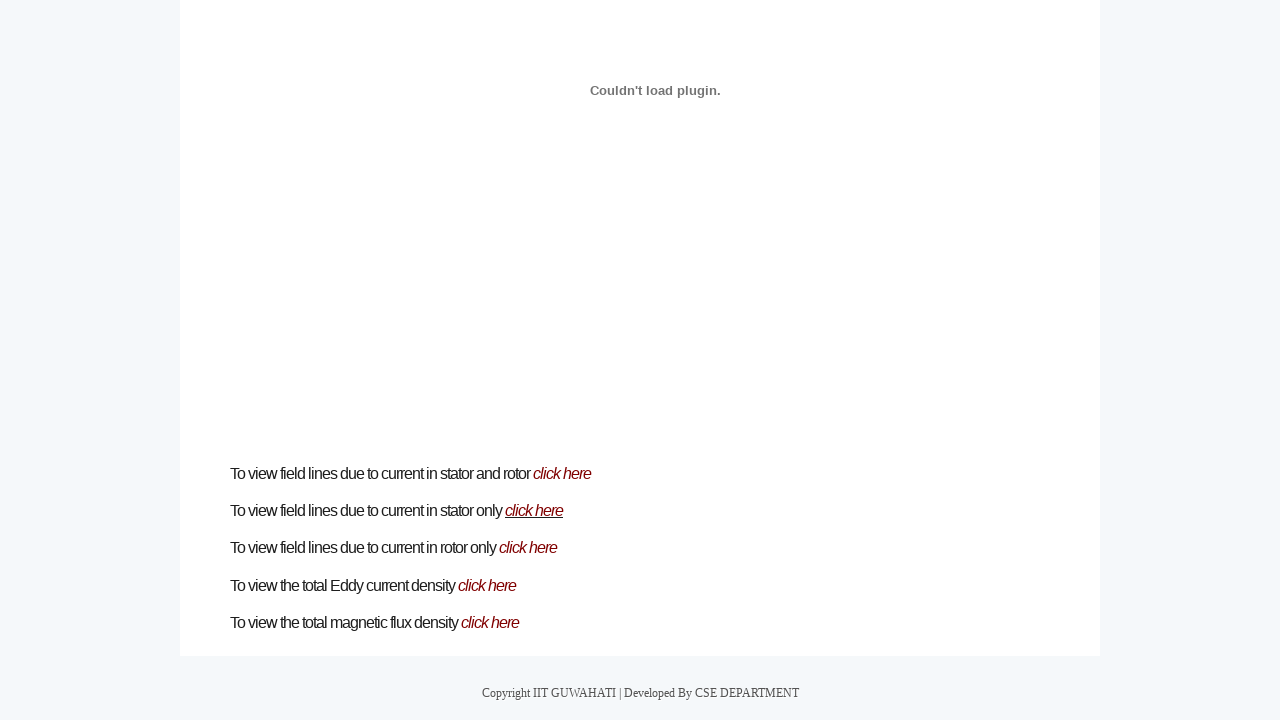

Clicked on third simulator image link at (528, 548) on xpath=/html/body/div/div[4]/div/h1/p[5]/a/i
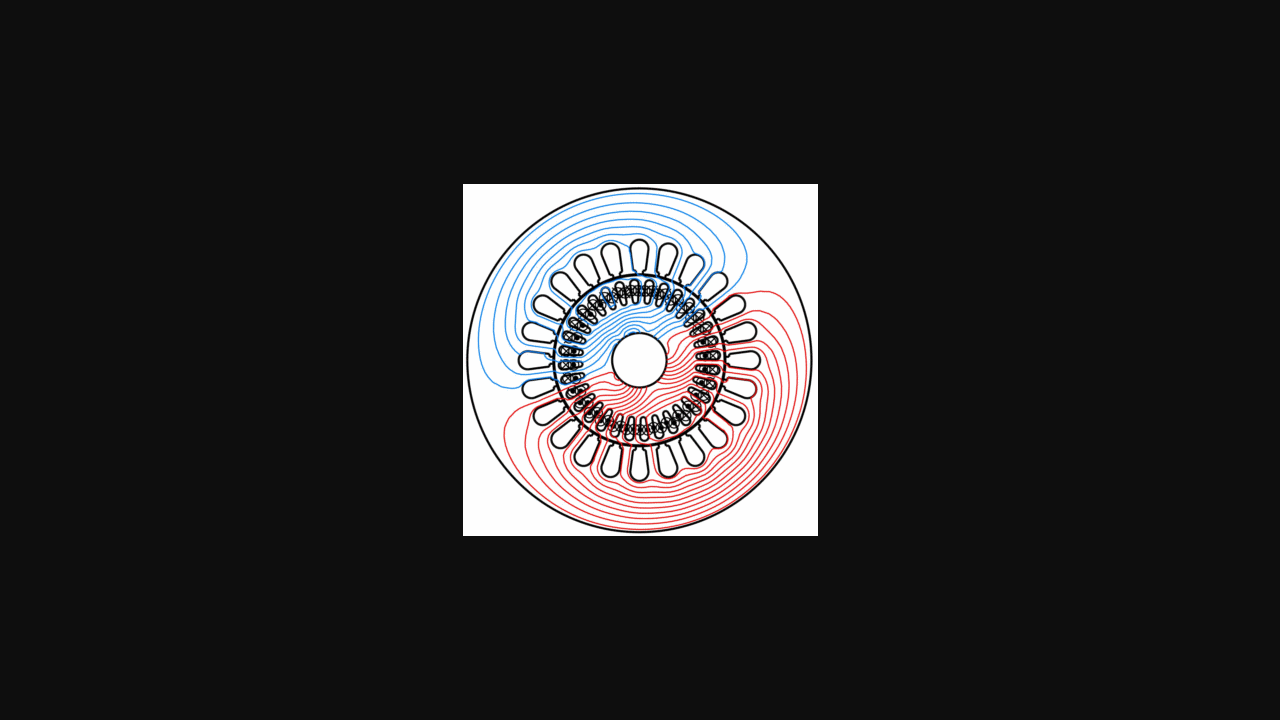

Navigated back from third simulator image
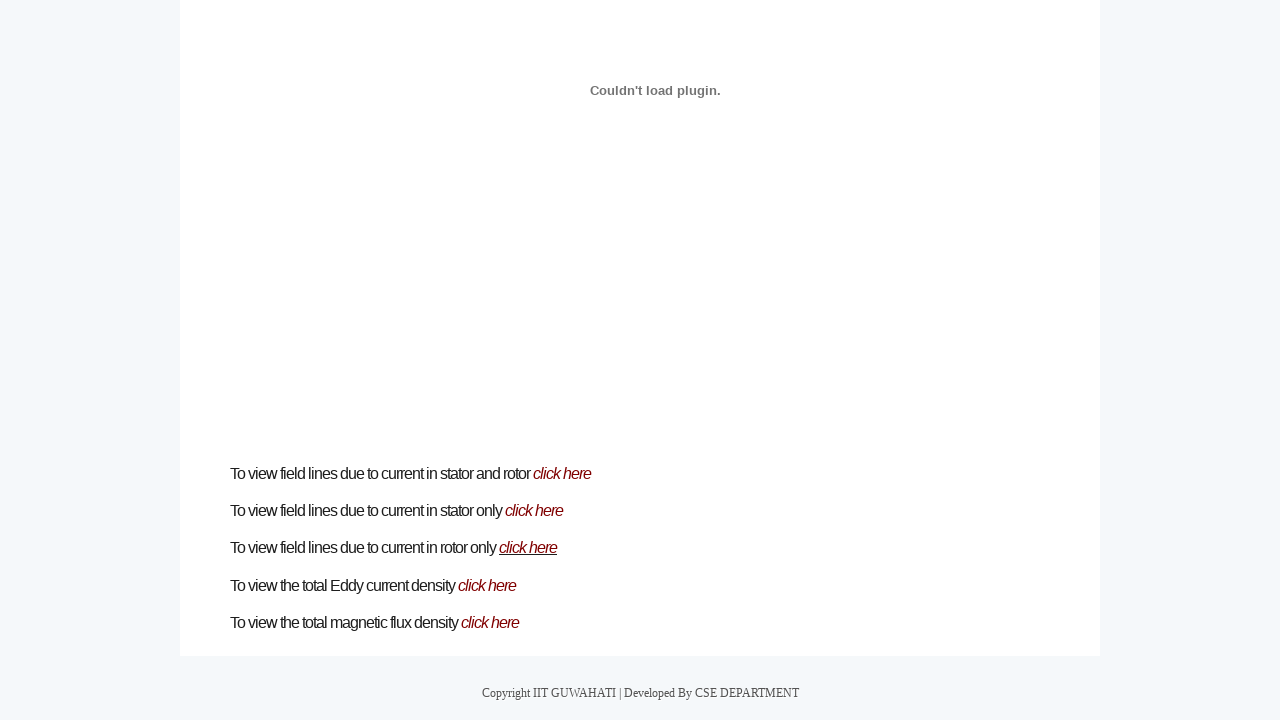

Clicked on fourth simulator image link at (487, 585) on xpath=/html/body/div/div[4]/div/h1/p[6]/a/i
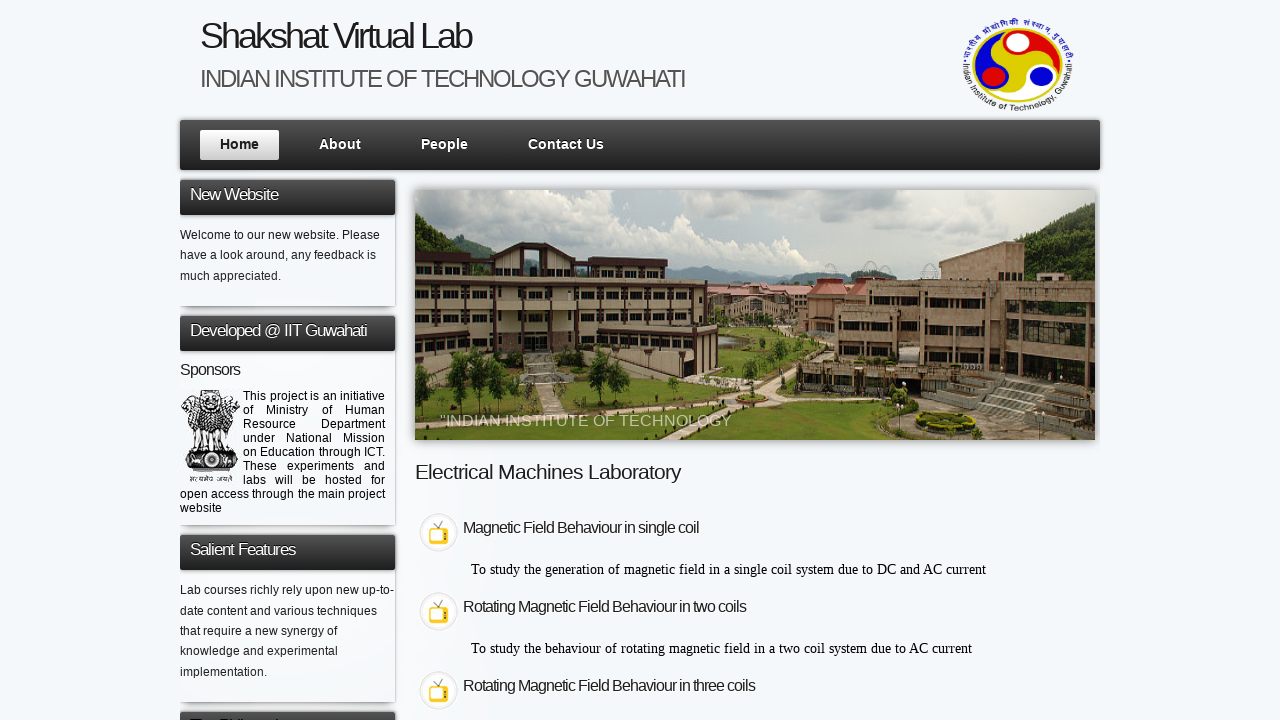

Navigated back from fourth simulator image
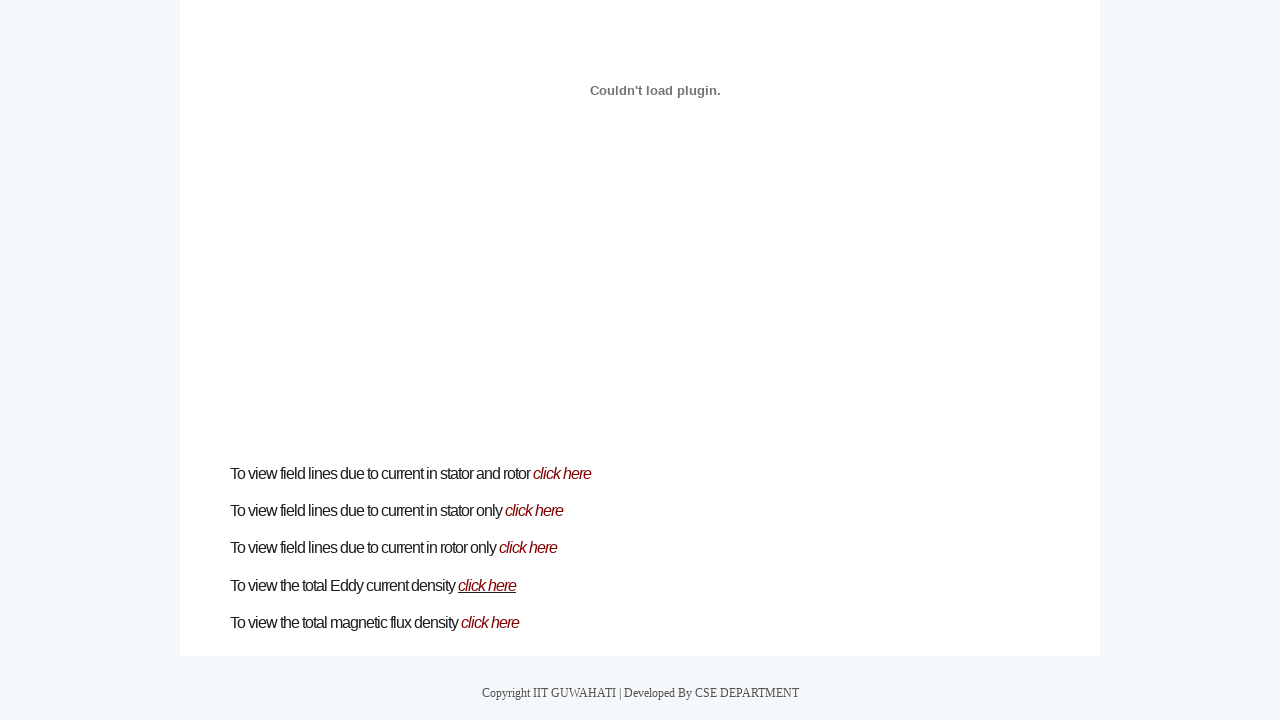

Clicked on fifth simulator image link at (490, 622) on xpath=/html/body/div/div[4]/div/h1/p[7]/a/i
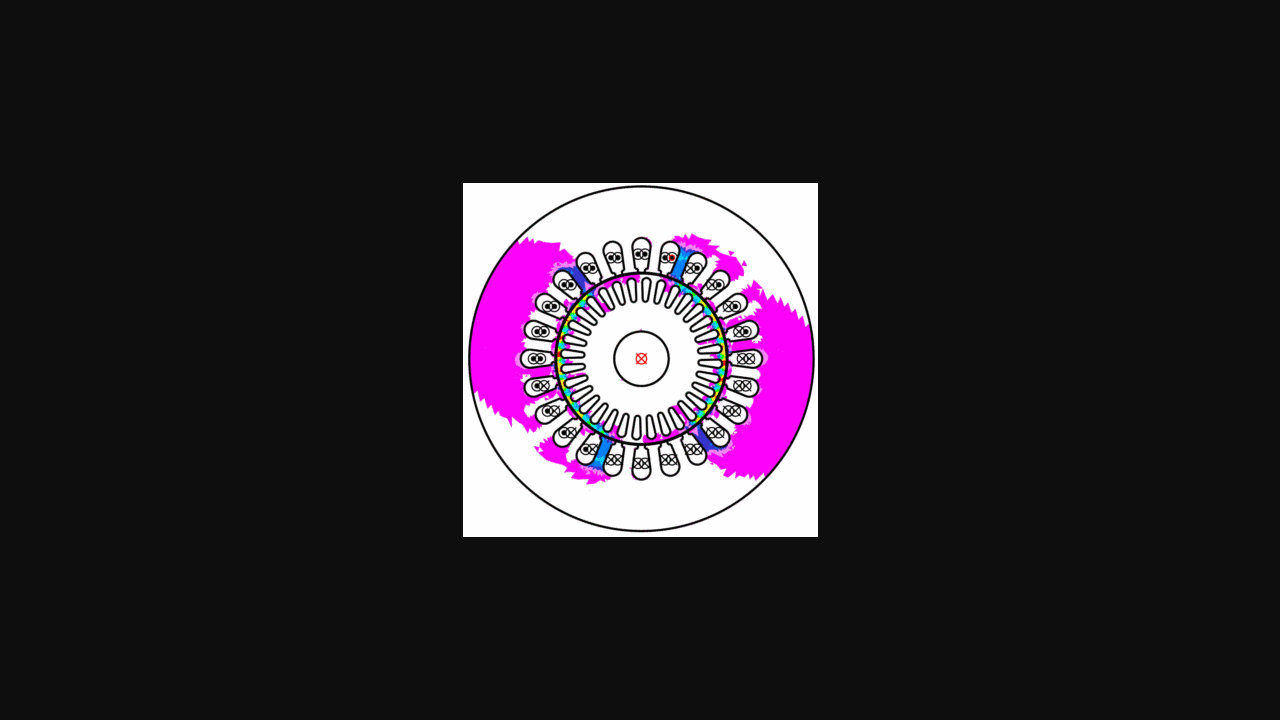

Navigated back from fifth simulator image
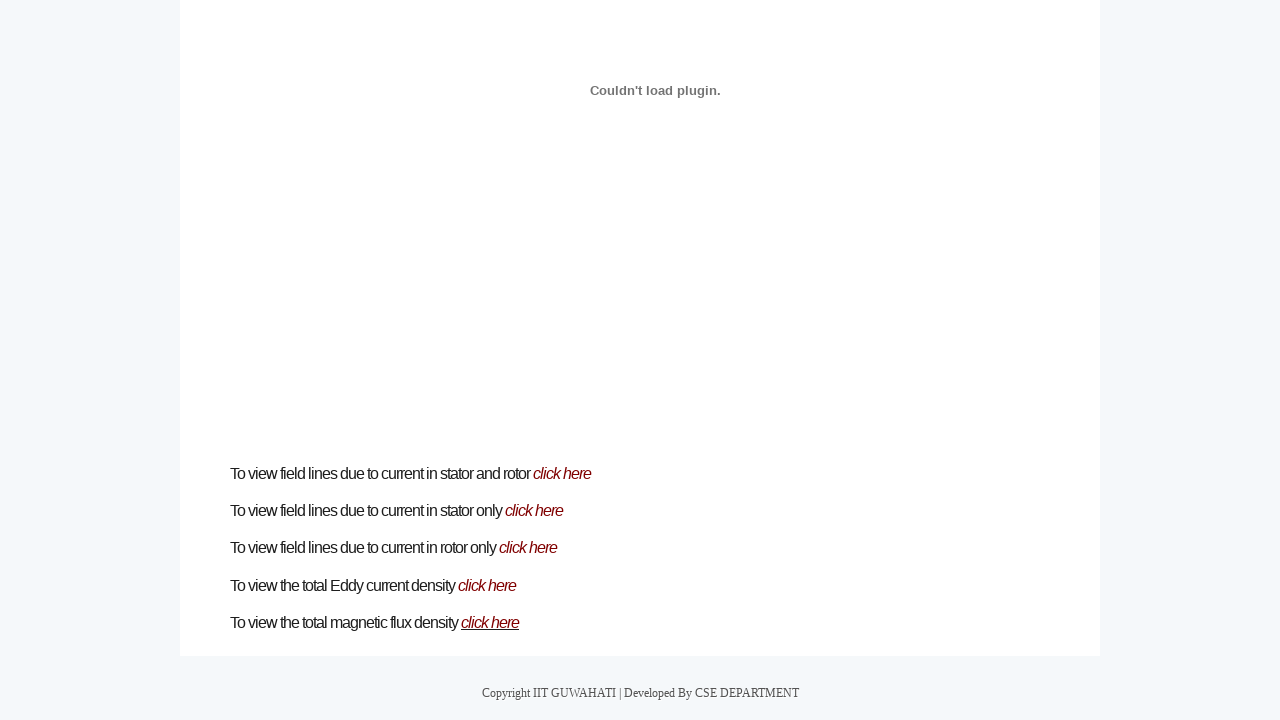

Clicked on Solved Examples link at (798, 268) on xpath=/html/body/div/div[4]/ul/li[5]/a
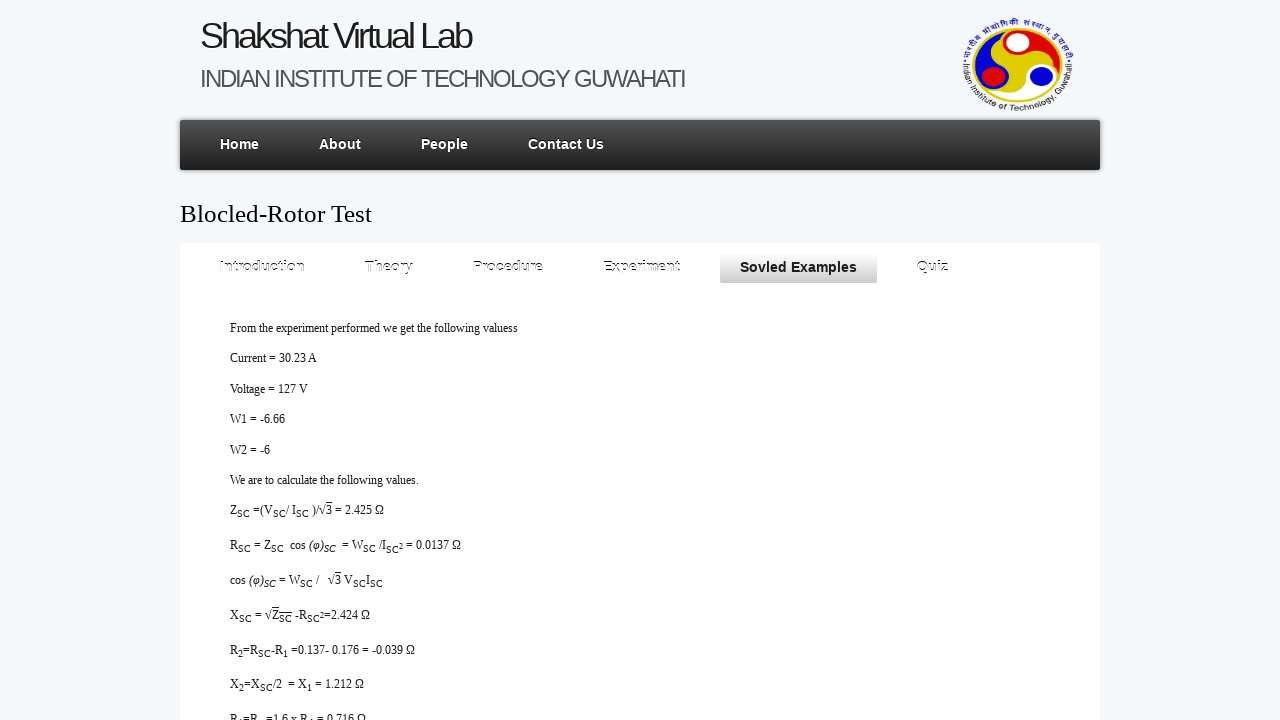

Solved Examples page content loaded
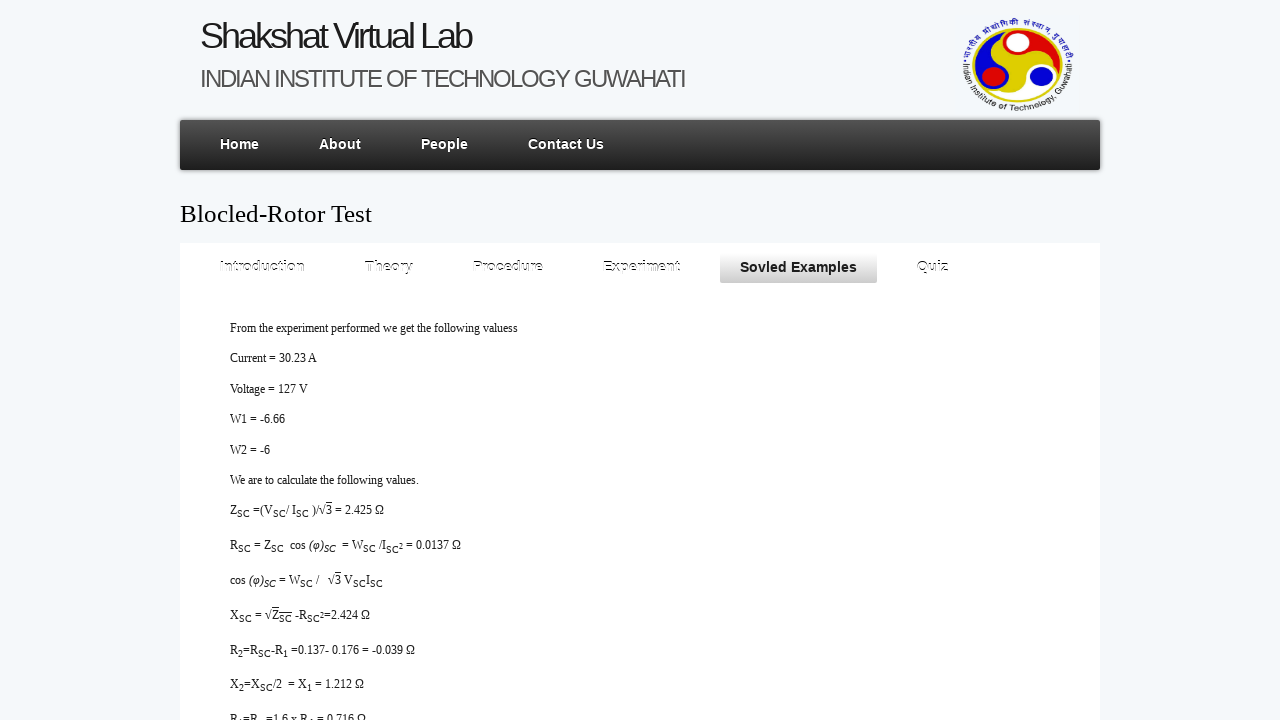

Clicked on Quiz link at (932, 268) on xpath=/html/body/div/div[4]/ul/li[6]/a
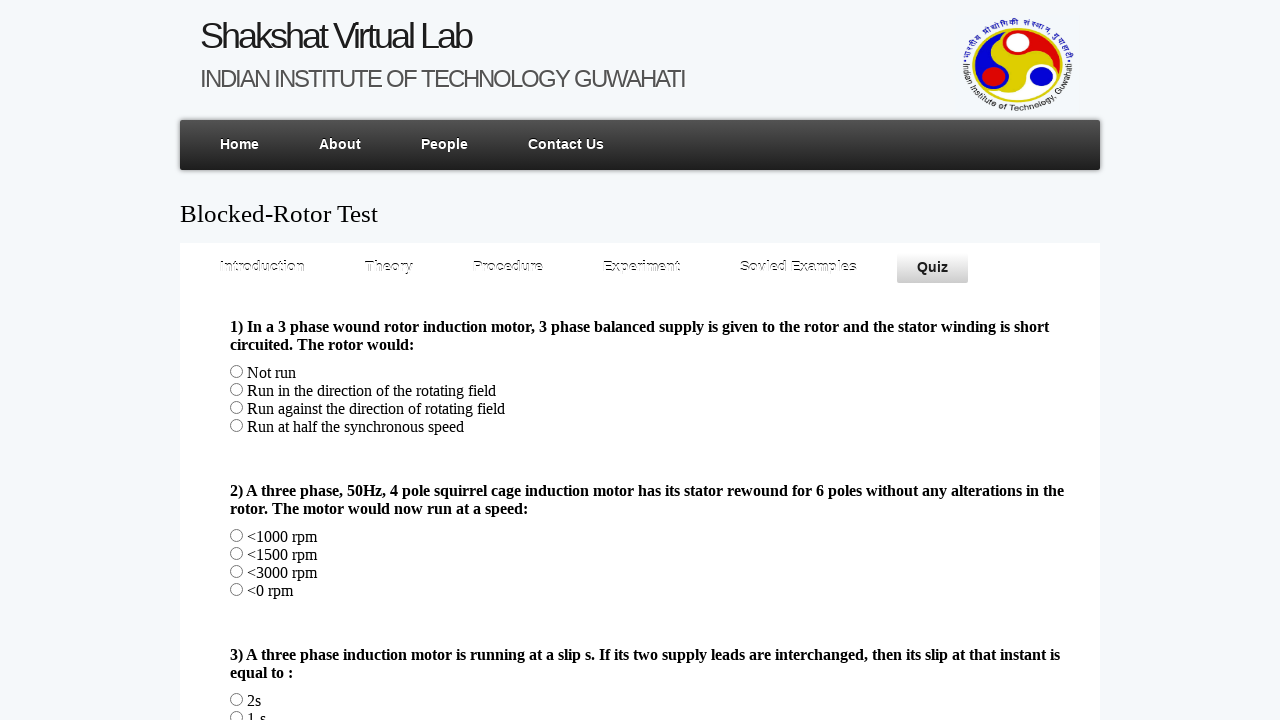

Quiz page content loaded
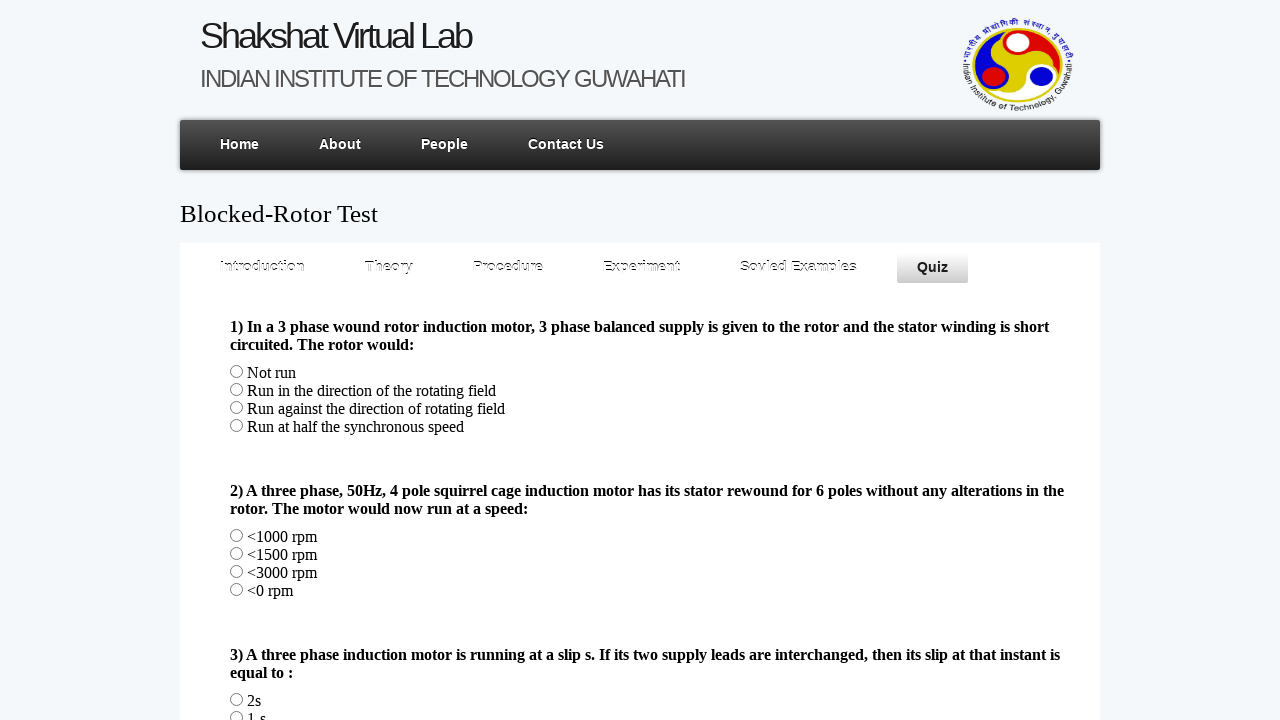

Selected correct answer for first quiz question at (236, 408) on xpath=/html/body/div/div[4]/div/form/div/div[3]/div[1]/input
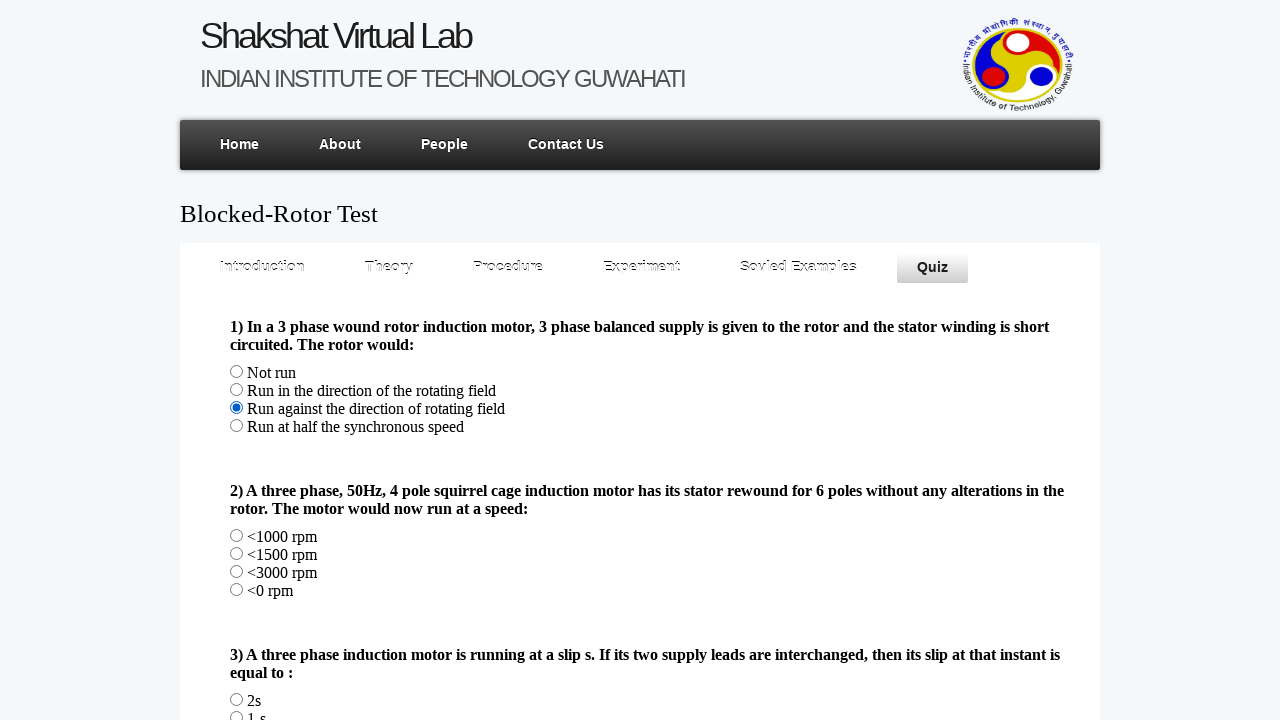

Submitted quiz with correct answer at (252, 654) on xpath=/html/body/div/div[4]/div/form/div/div[3]/div[10]/div[5]/div[5]/input[2]
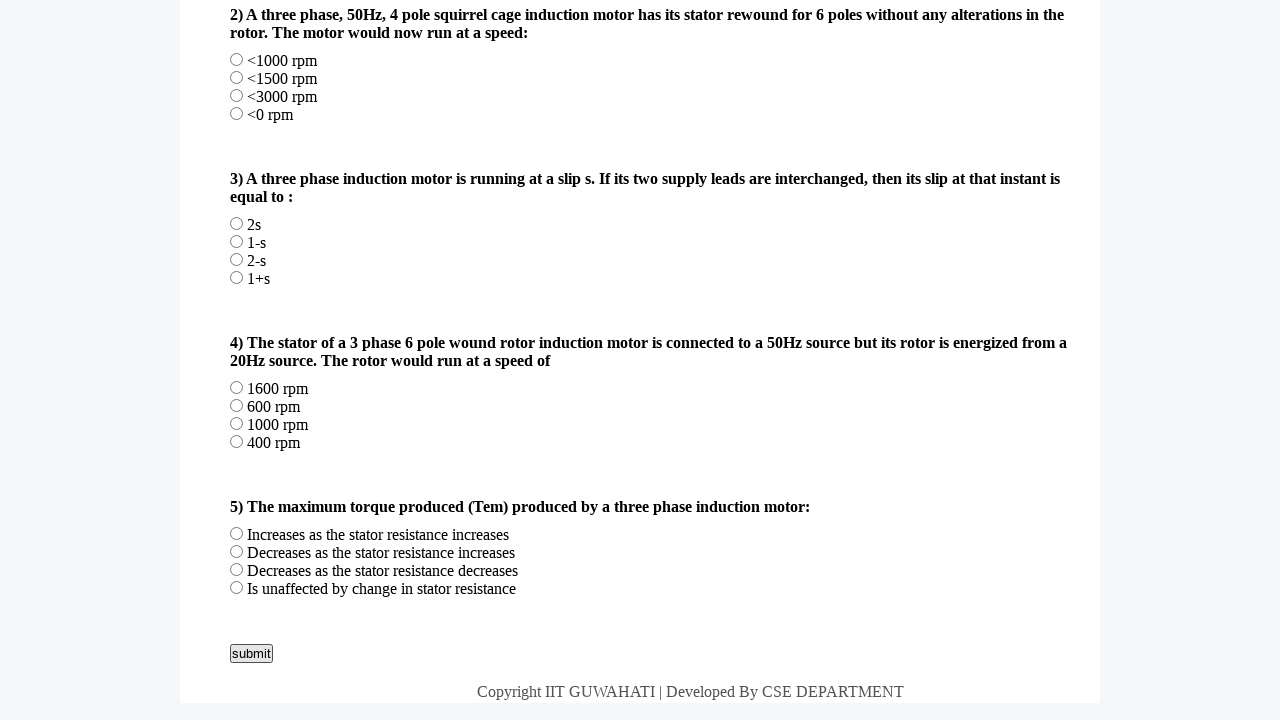

Reloaded quiz page
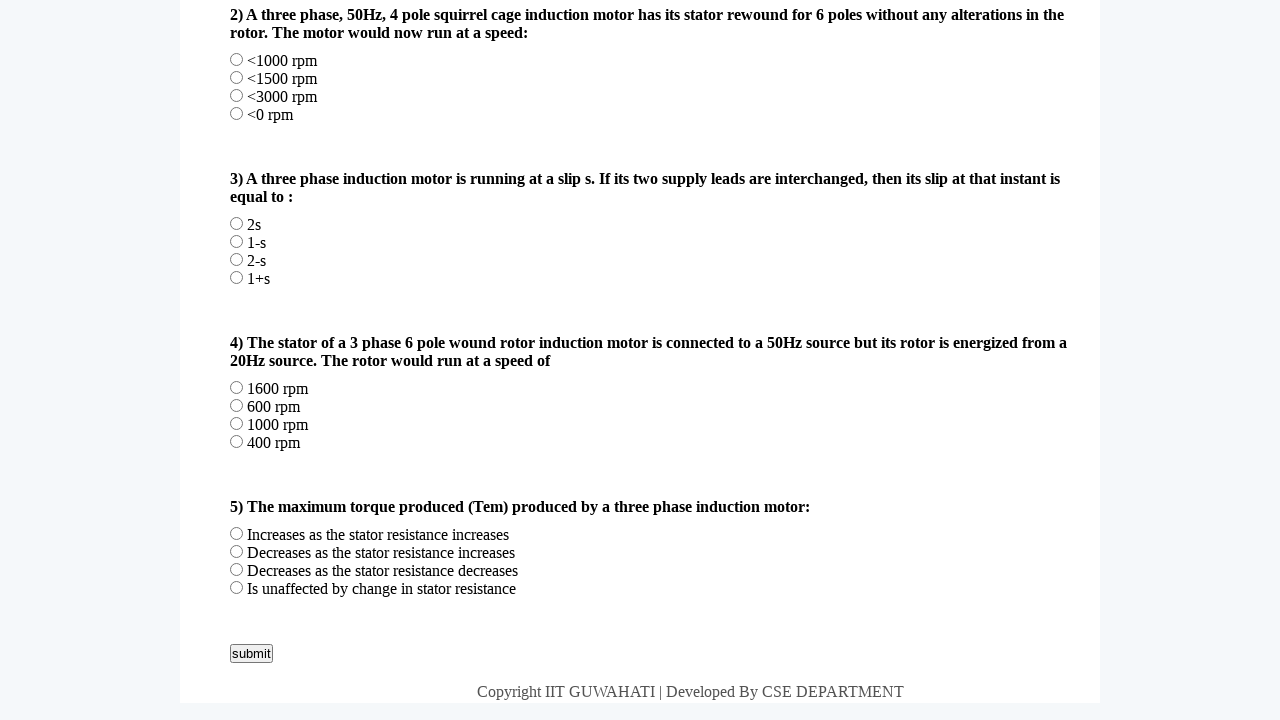

Selected wrong answer for quiz question at (372, 360) on xpath=/html/body/div/div[4]/div/form/div/div[3]/label[1]
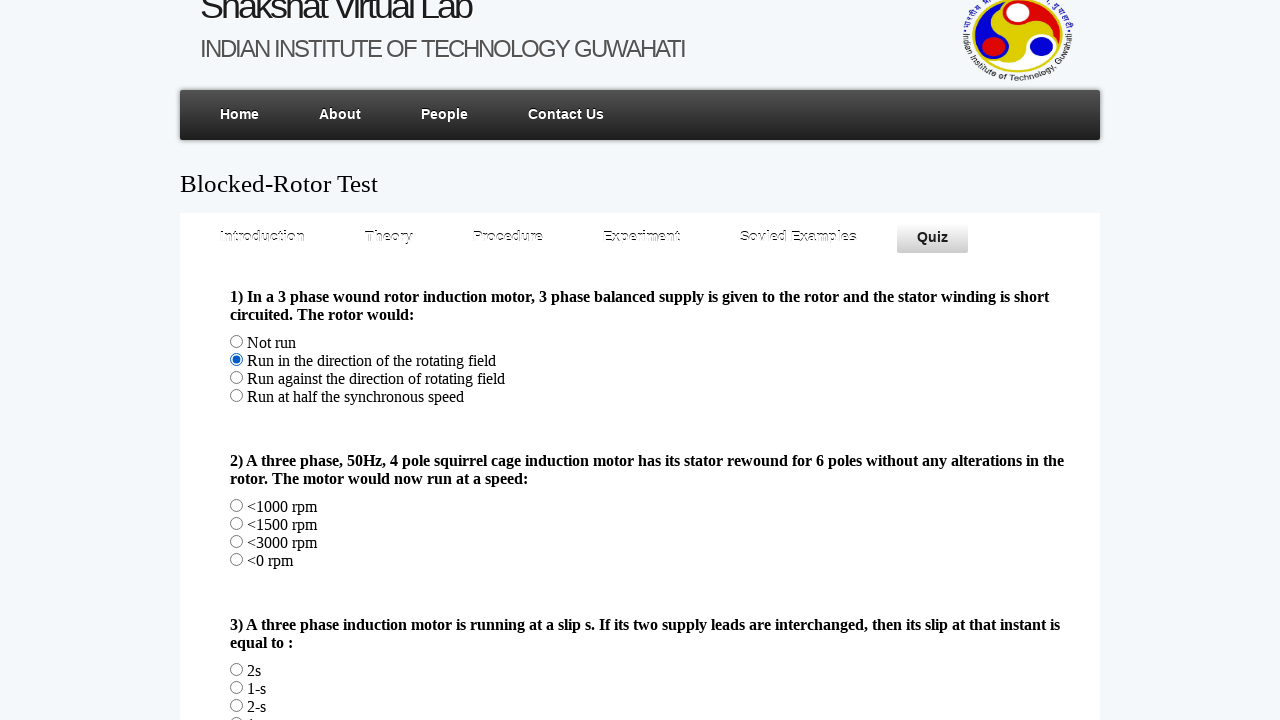

Submitted quiz with wrong answer at (252, 654) on xpath=/html/body/div/div[4]/div/form/div/div[3]/div[10]/div[5]/div[5]/input[2]
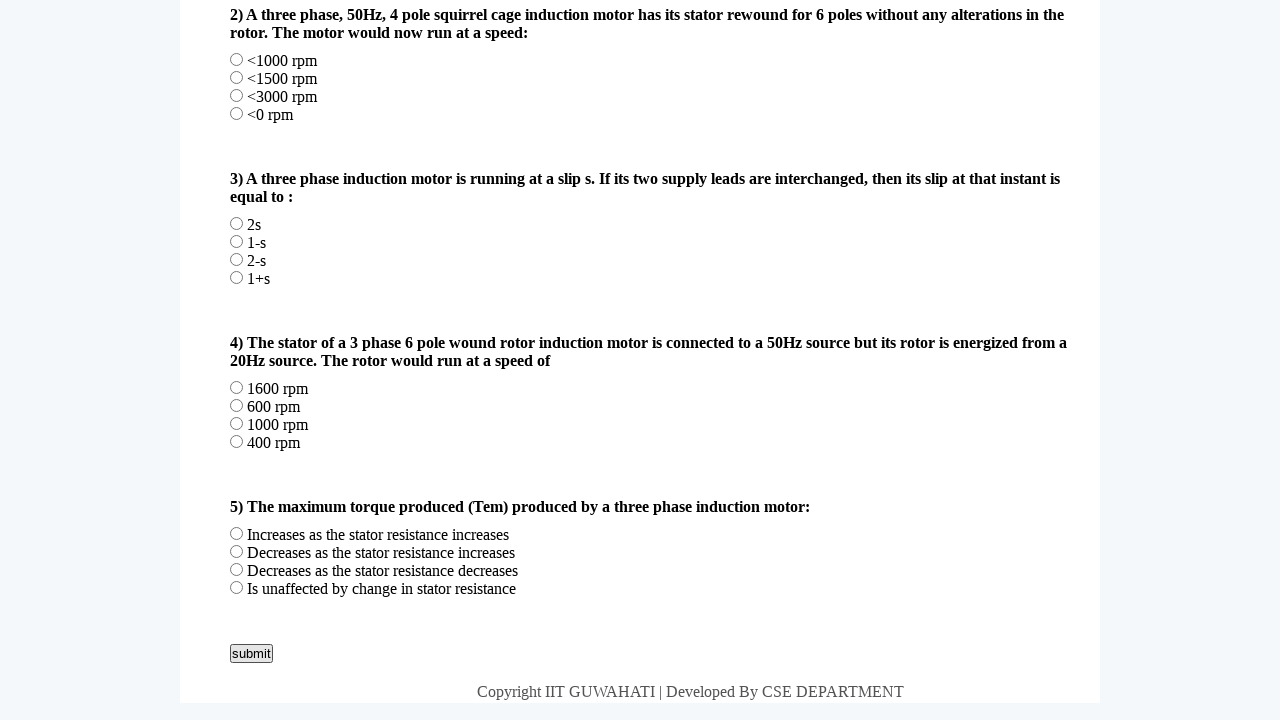

Reloaded quiz page again
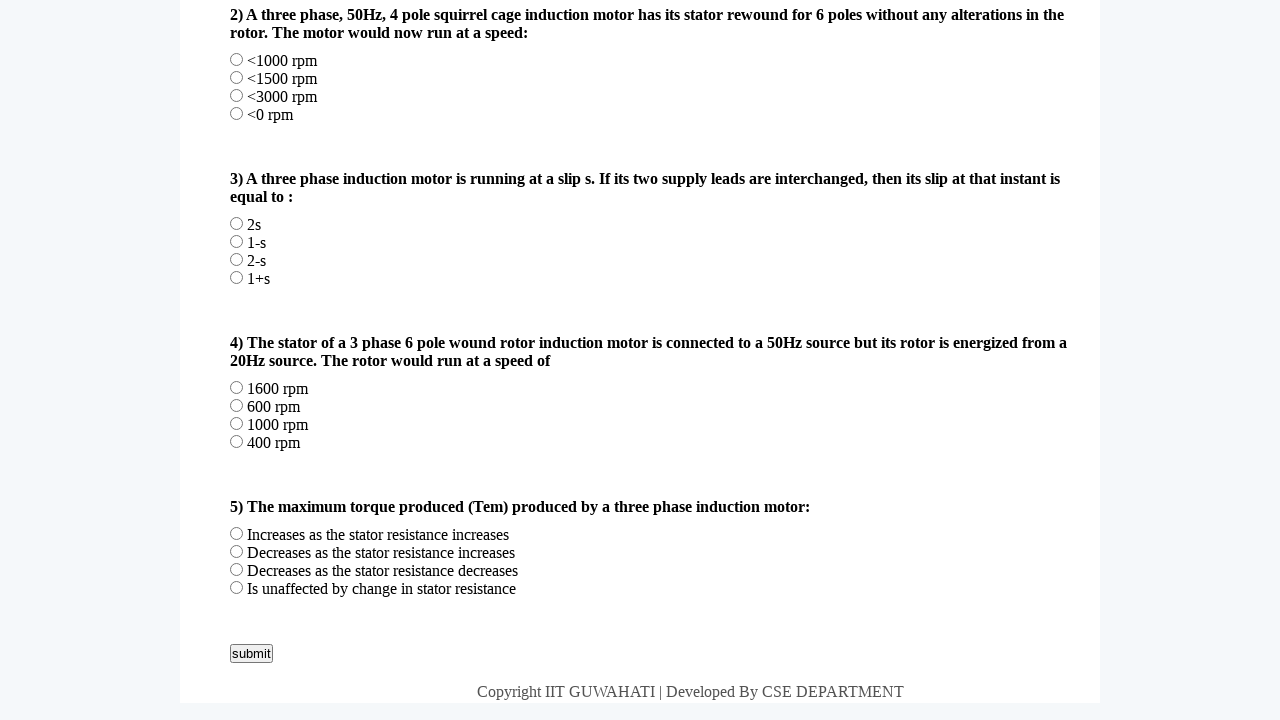

Submitted quiz without selecting any answer at (252, 654) on xpath=/html/body/div/div[4]/div/form/div/div[3]/div[10]/div[5]/div[5]/input[2]
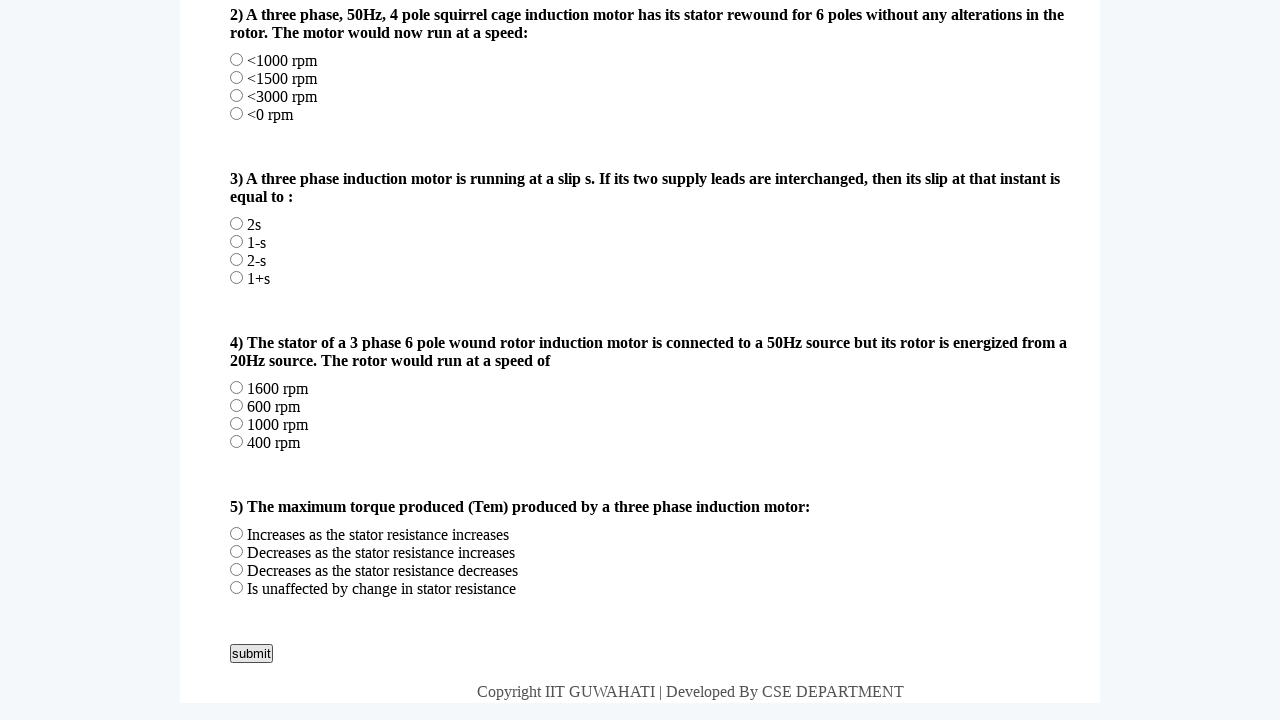

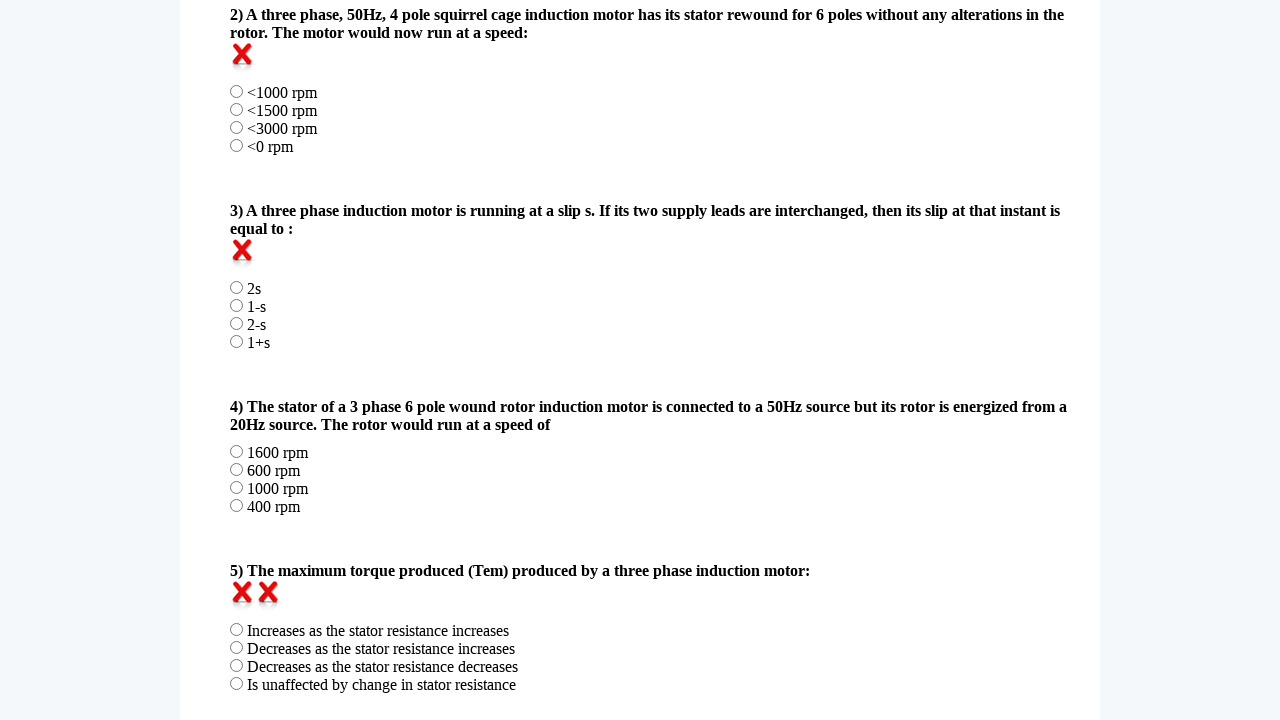